Tests adding todo items to the list by filling the input field and pressing Enter, then verifying the items appear in the list.

Starting URL: https://demo.playwright.dev/todomvc

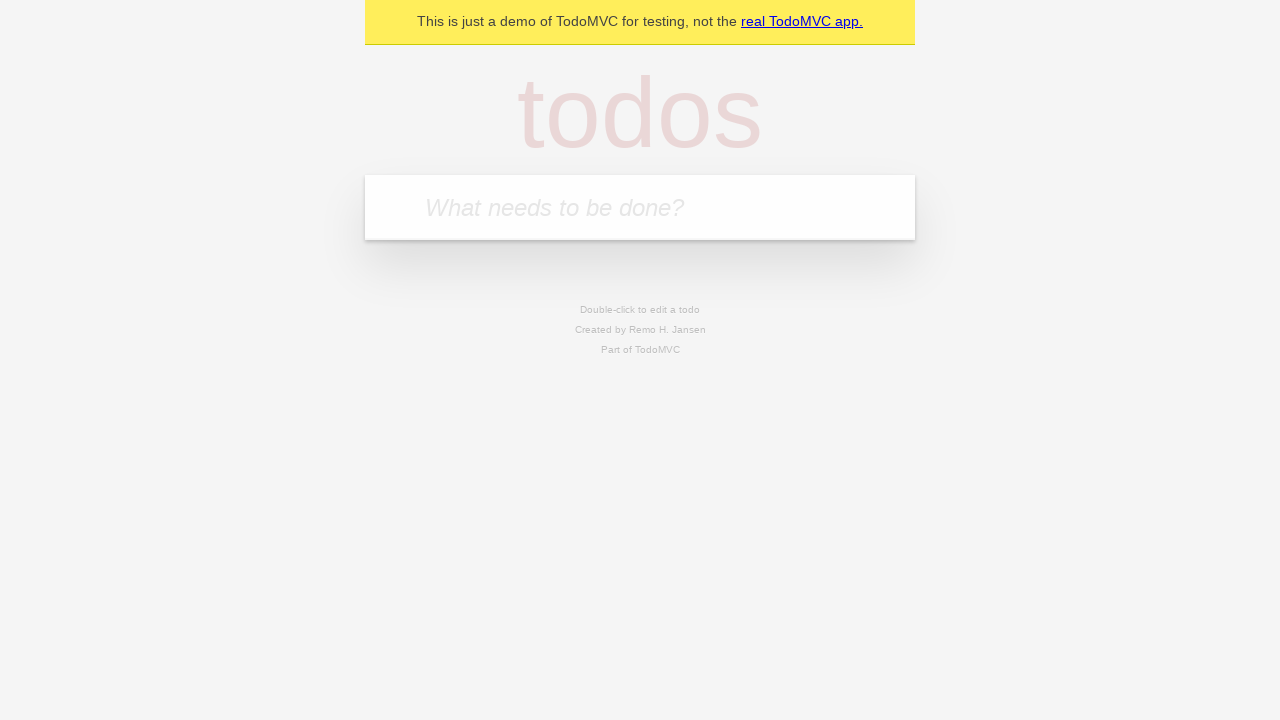

Filled todo input with 'buy some cheese' on internal:attr=[placeholder="What needs to be done?"i]
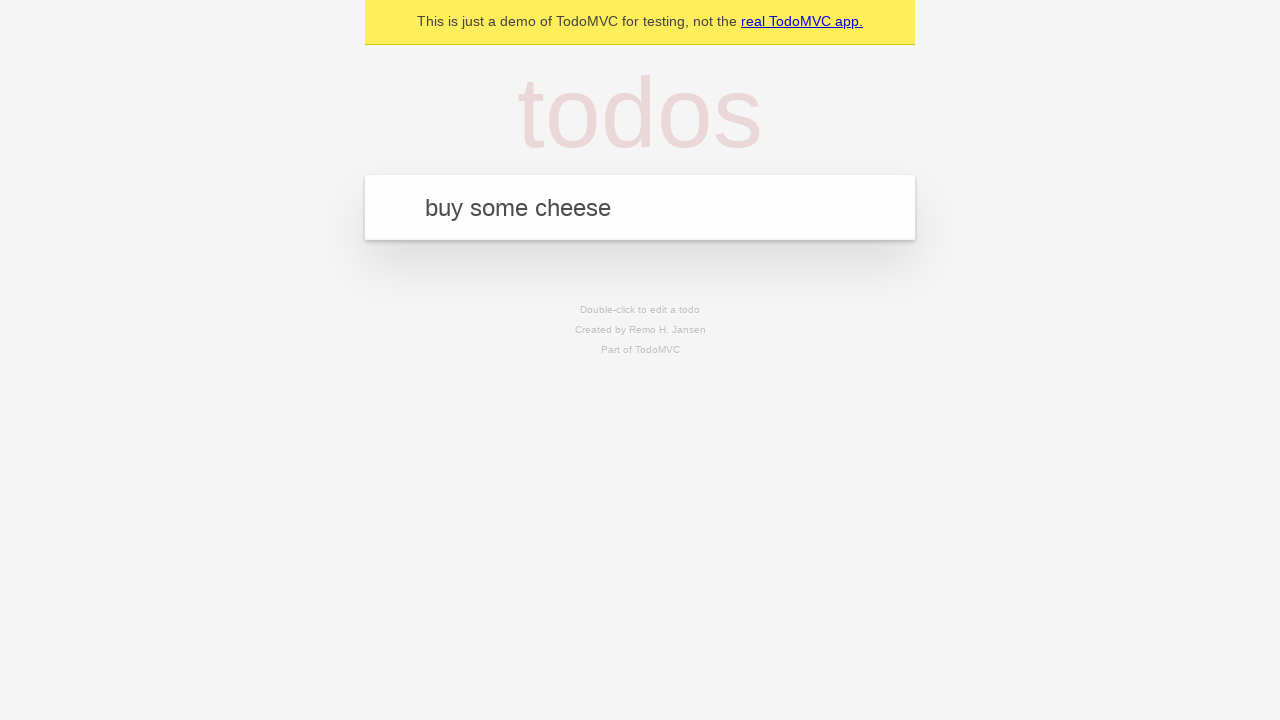

Pressed Enter to add first todo item on internal:attr=[placeholder="What needs to be done?"i]
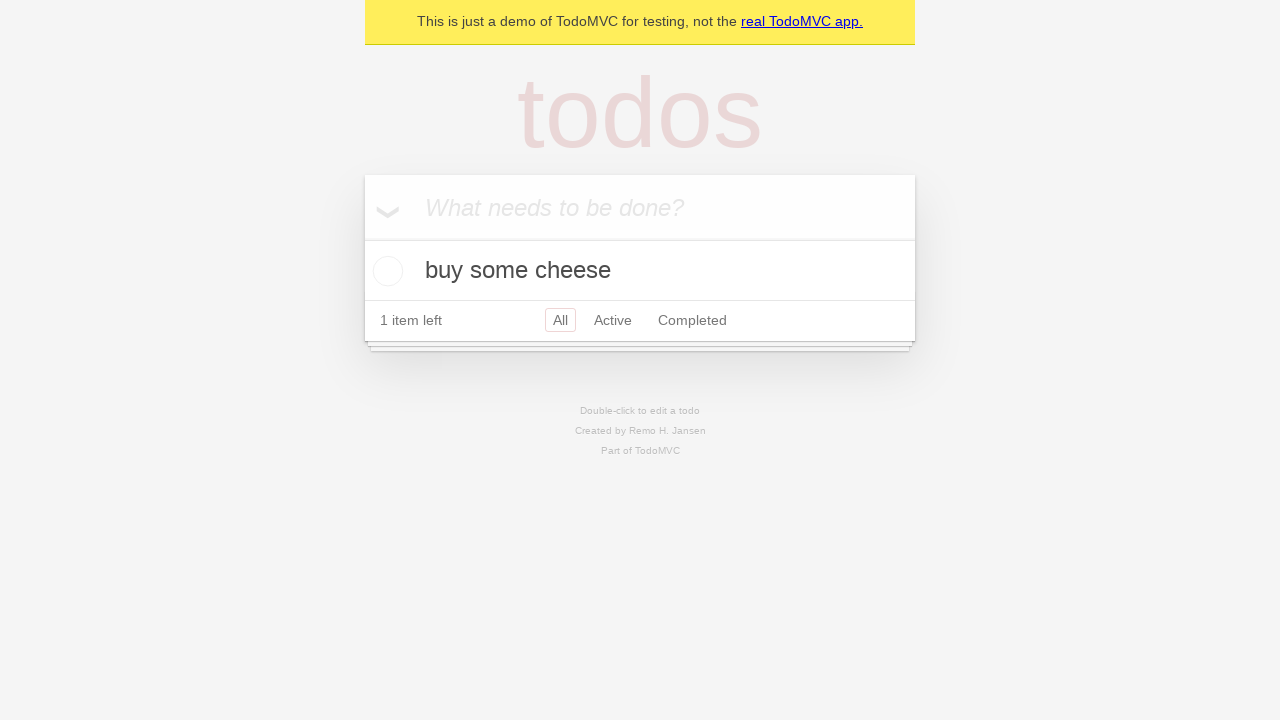

First todo item appeared in the list
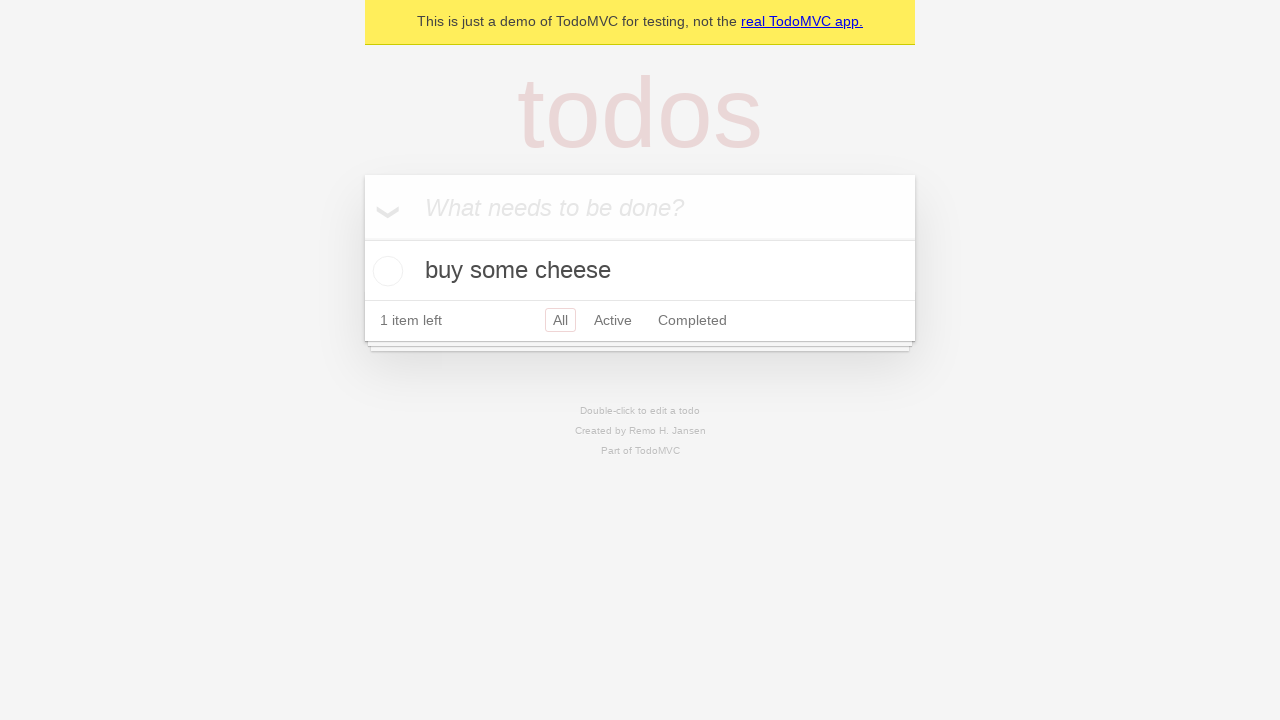

Filled todo input with 'feed the cat' on internal:attr=[placeholder="What needs to be done?"i]
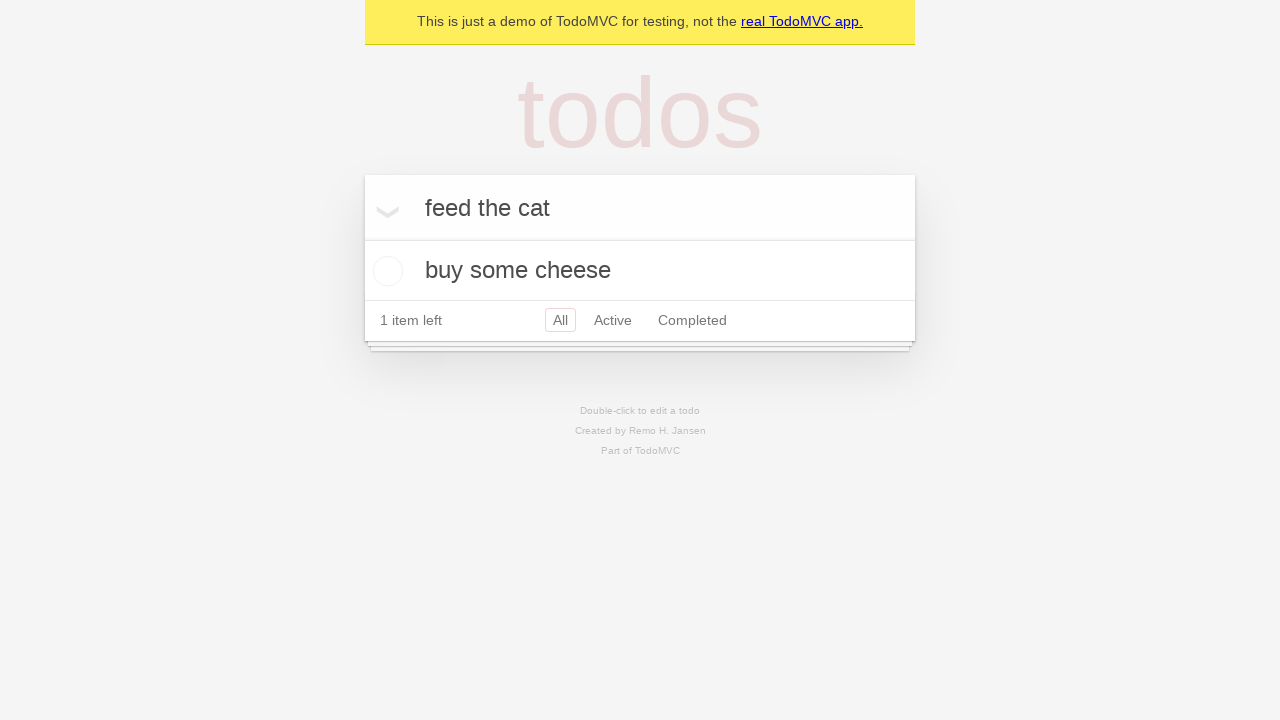

Pressed Enter to add second todo item on internal:attr=[placeholder="What needs to be done?"i]
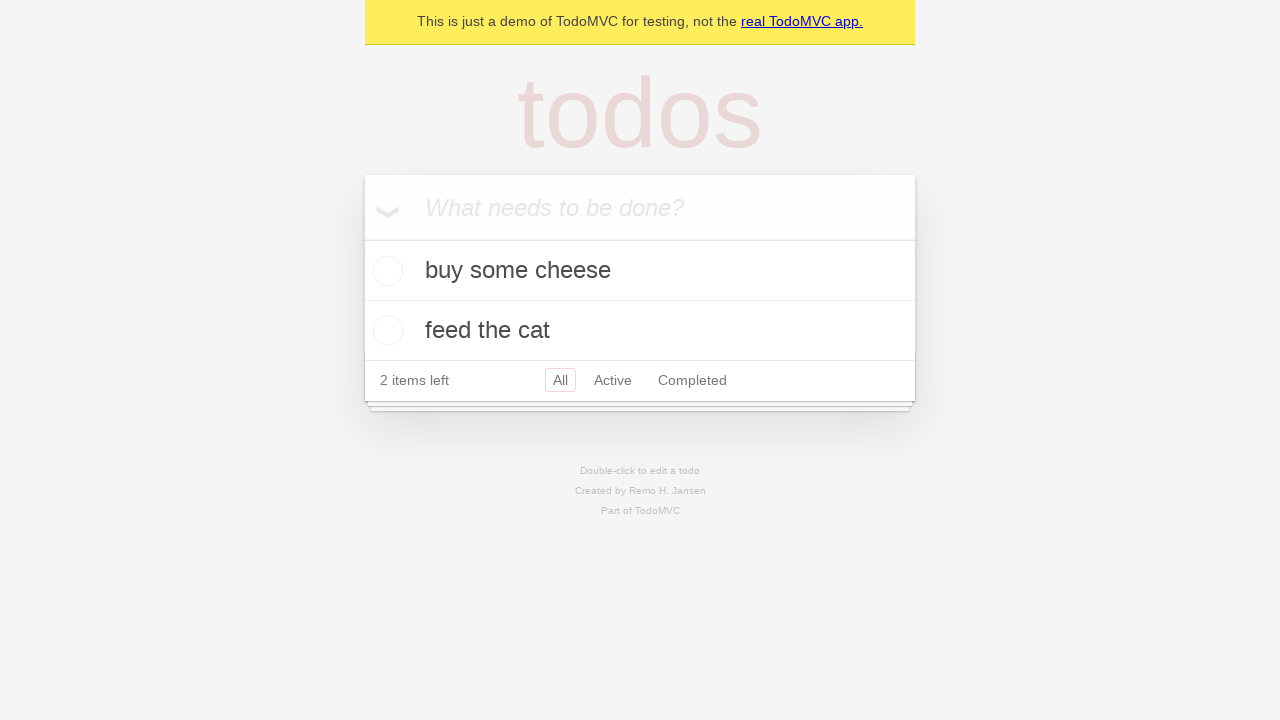

Second todo item appeared in the list, both items now visible
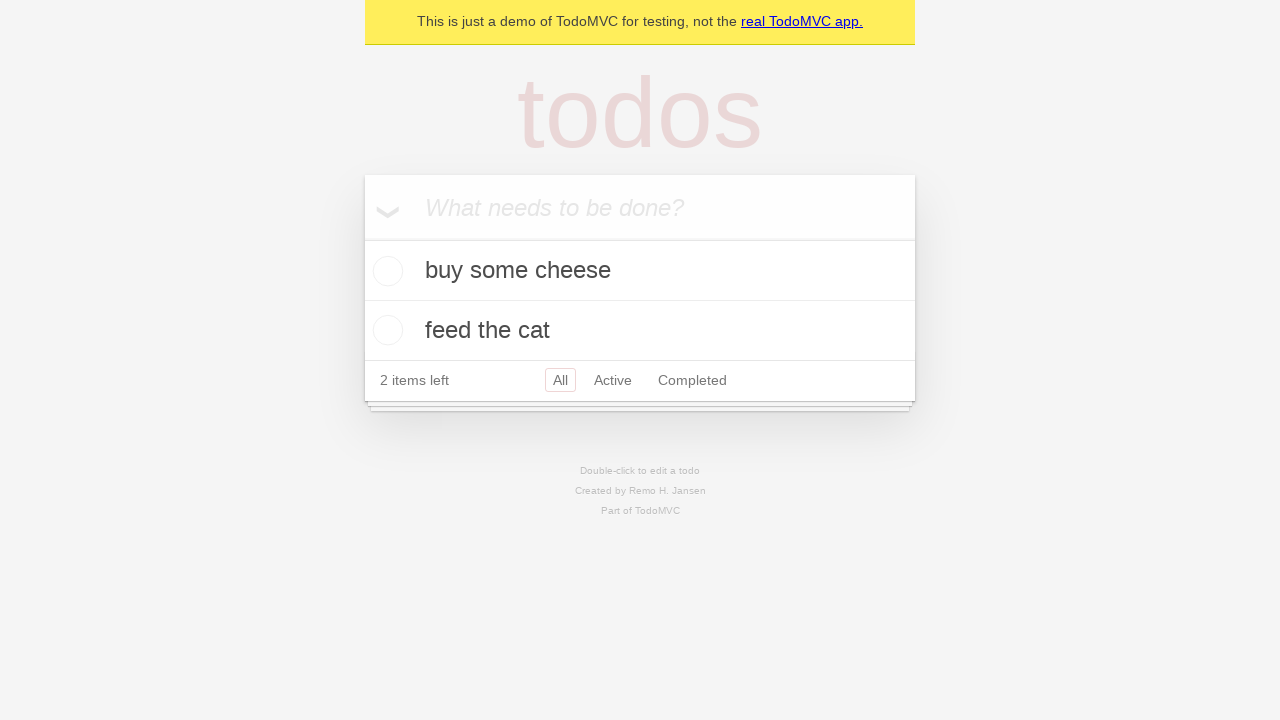

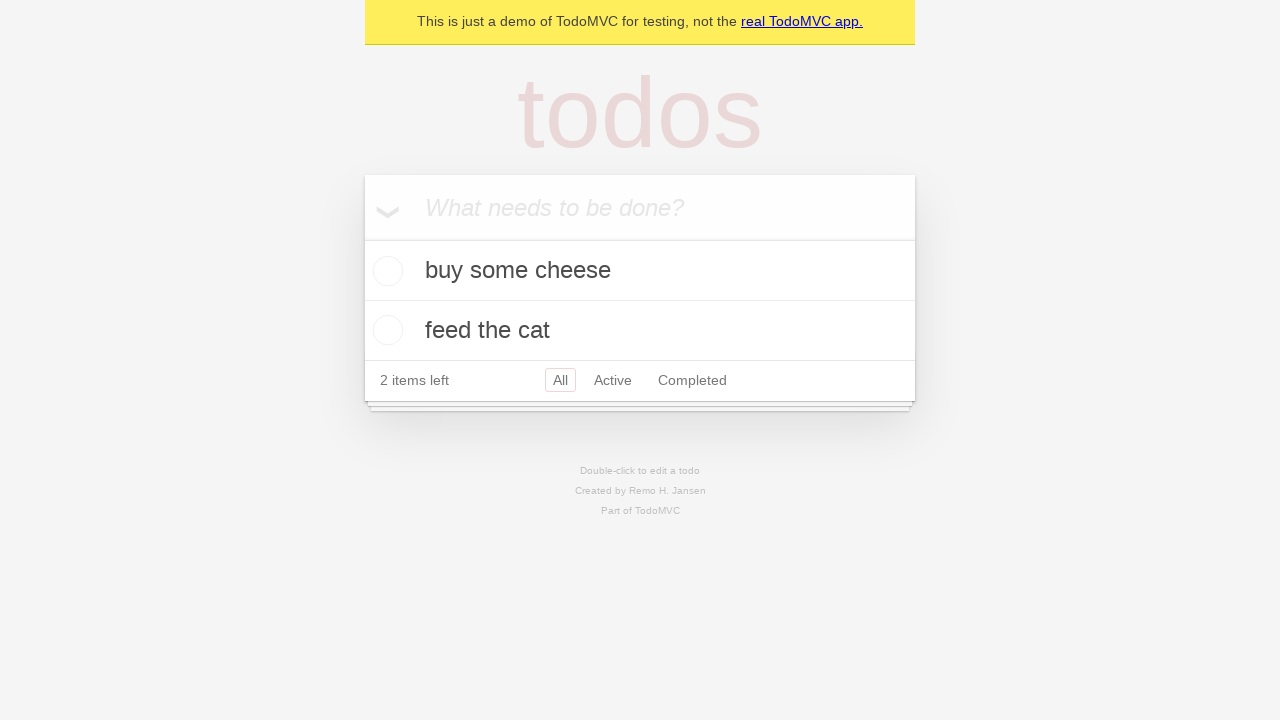